Tests the search functionality on python.org by entering a search query "pycon" and submitting the form, then verifying results are returned.

Starting URL: http://www.python.org

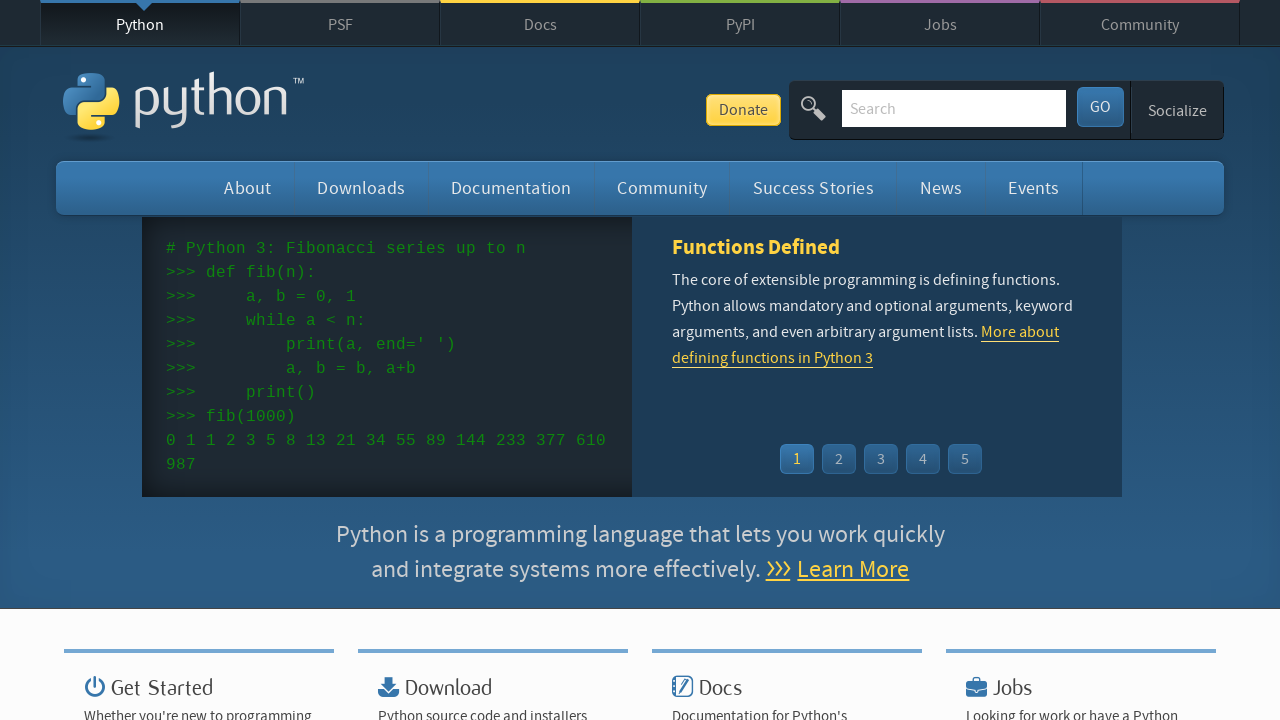

Verified 'Python' in page title
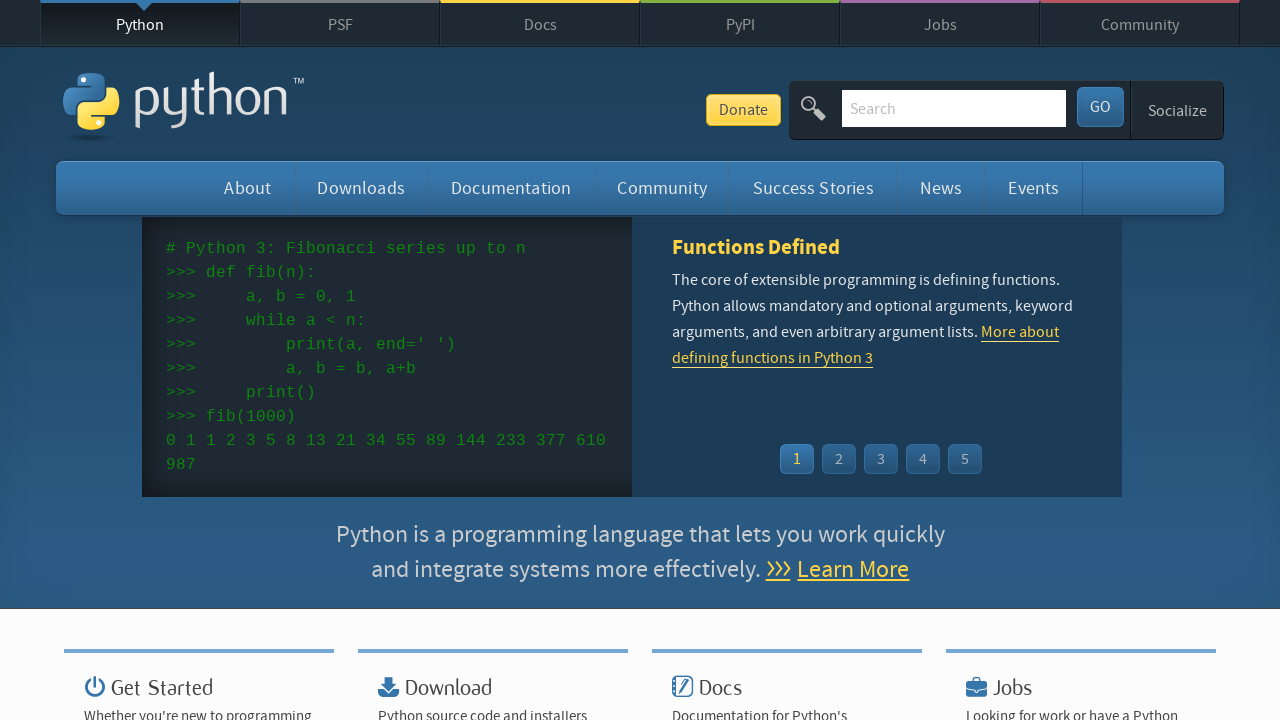

Filled search box with 'pycon' on input[name='q']
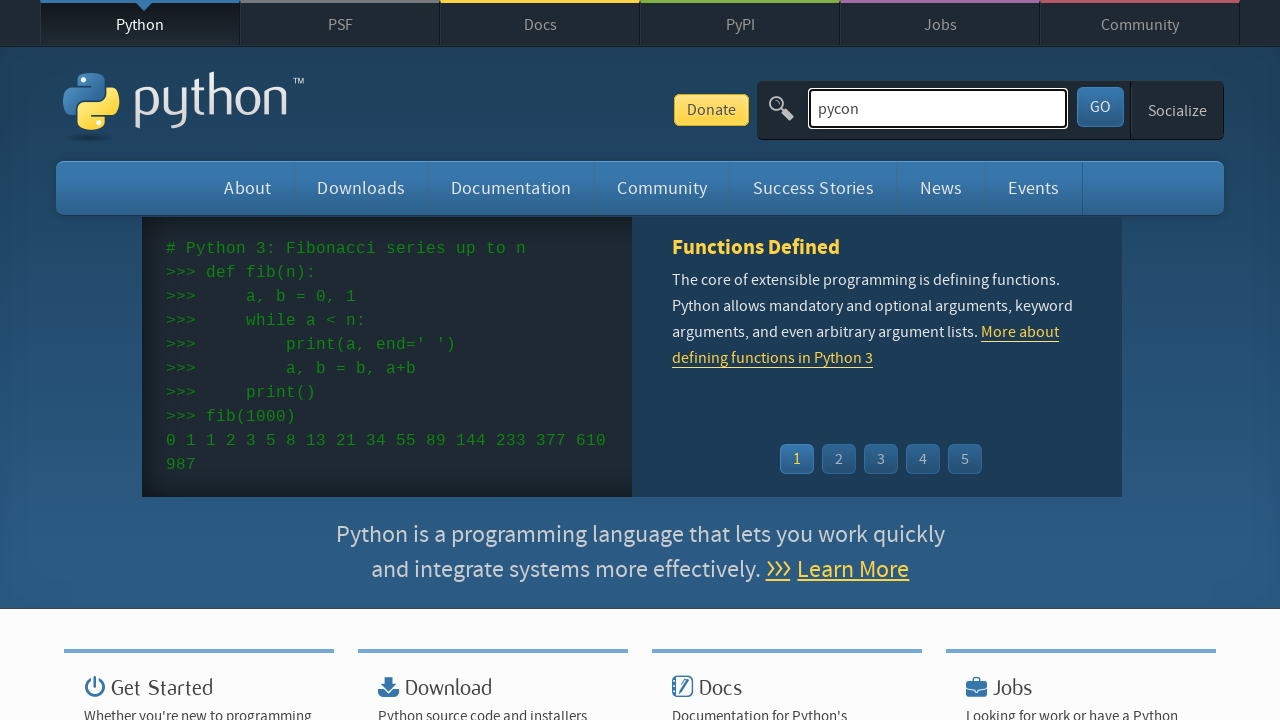

Submitted search form by pressing Enter on input[name='q']
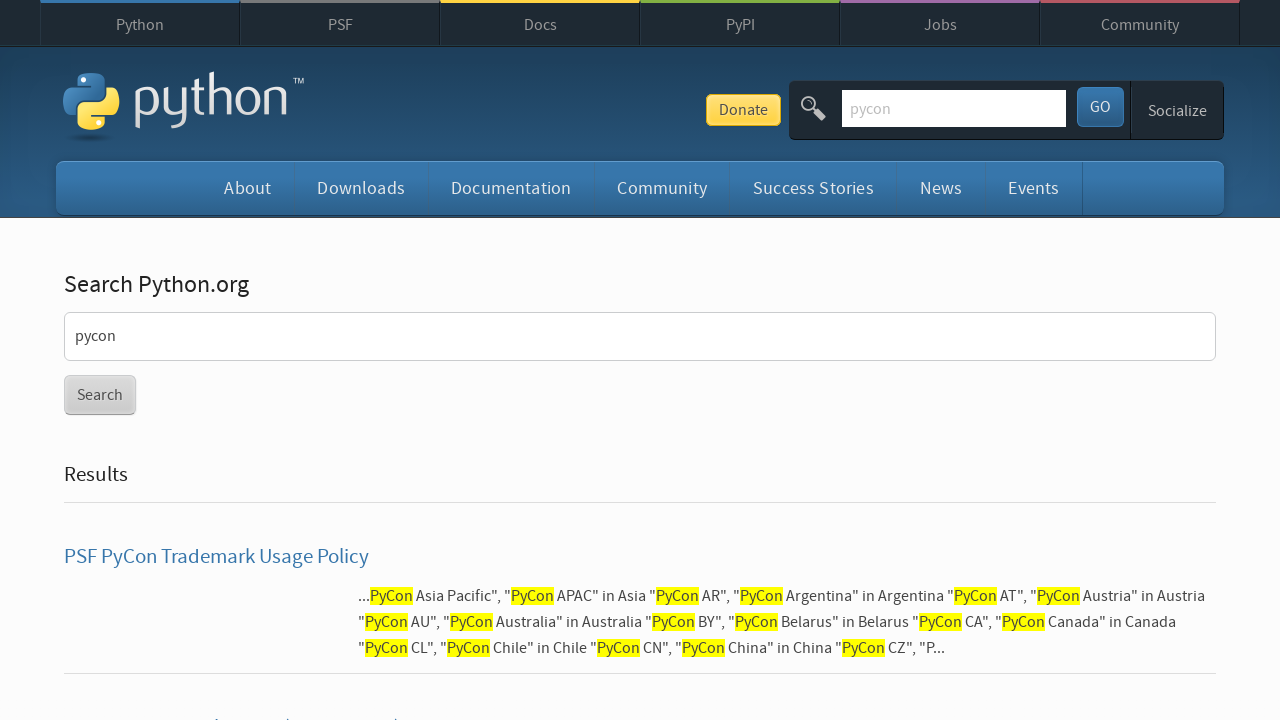

Waited for page to finish loading
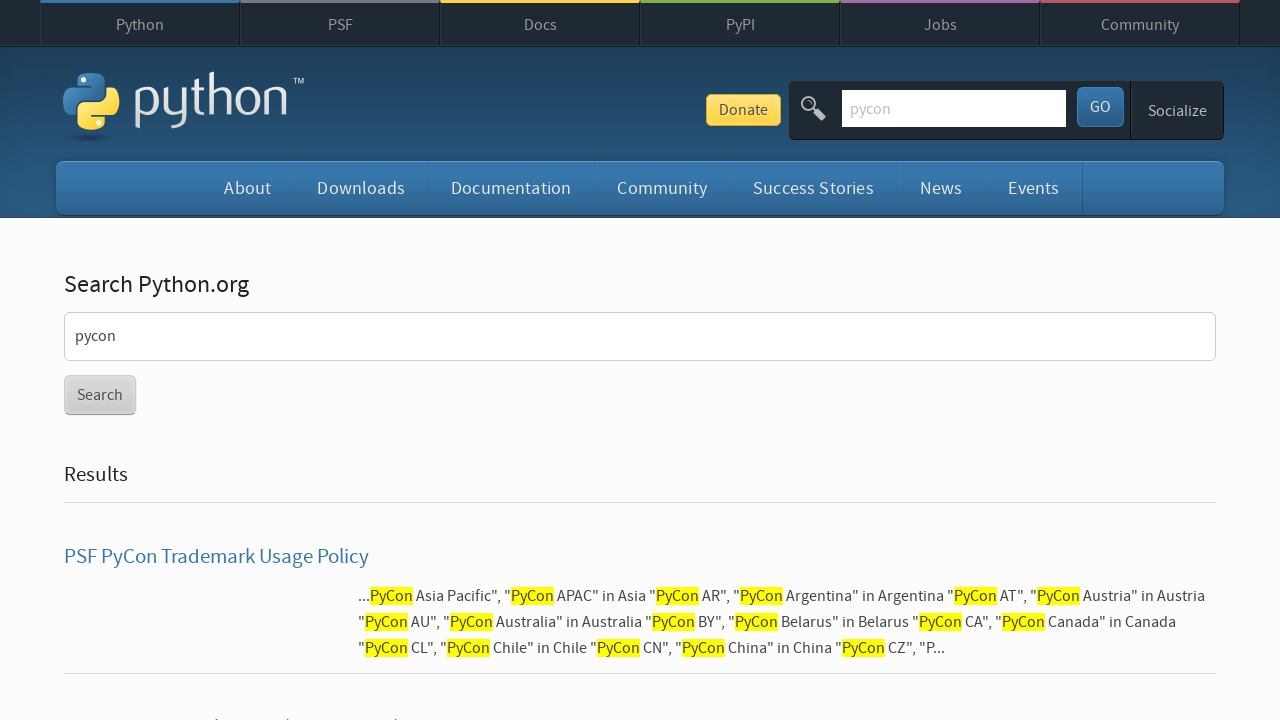

Verified search results were returned (no 'No results found' message)
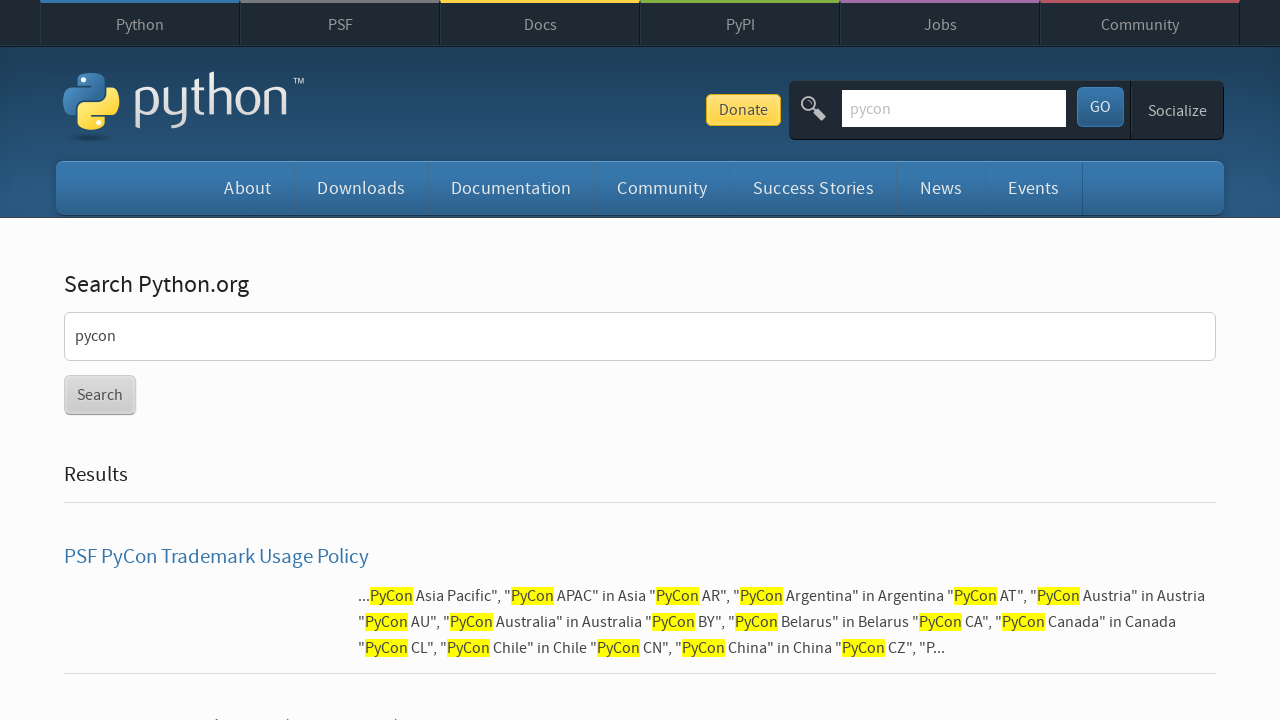

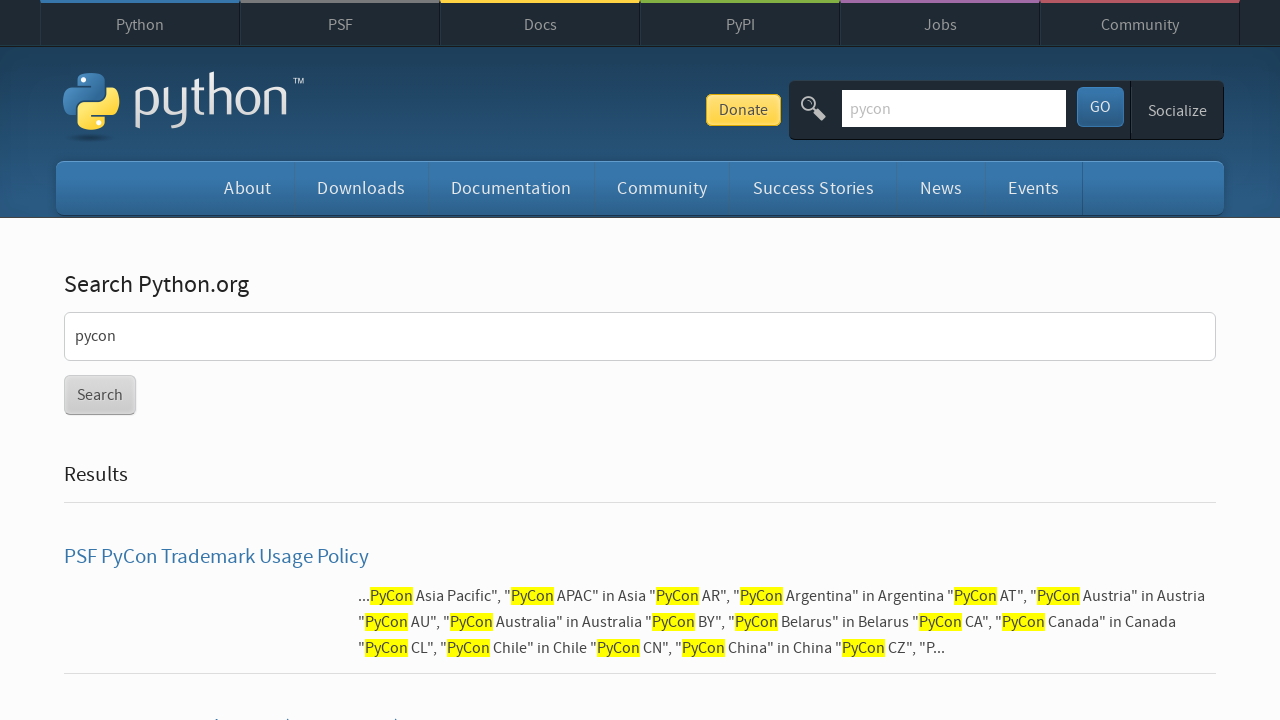